Tests the Checkboxes page by ensuring both checkboxes are selected (clicking unselected ones)

Starting URL: https://the-internet.herokuapp.com/

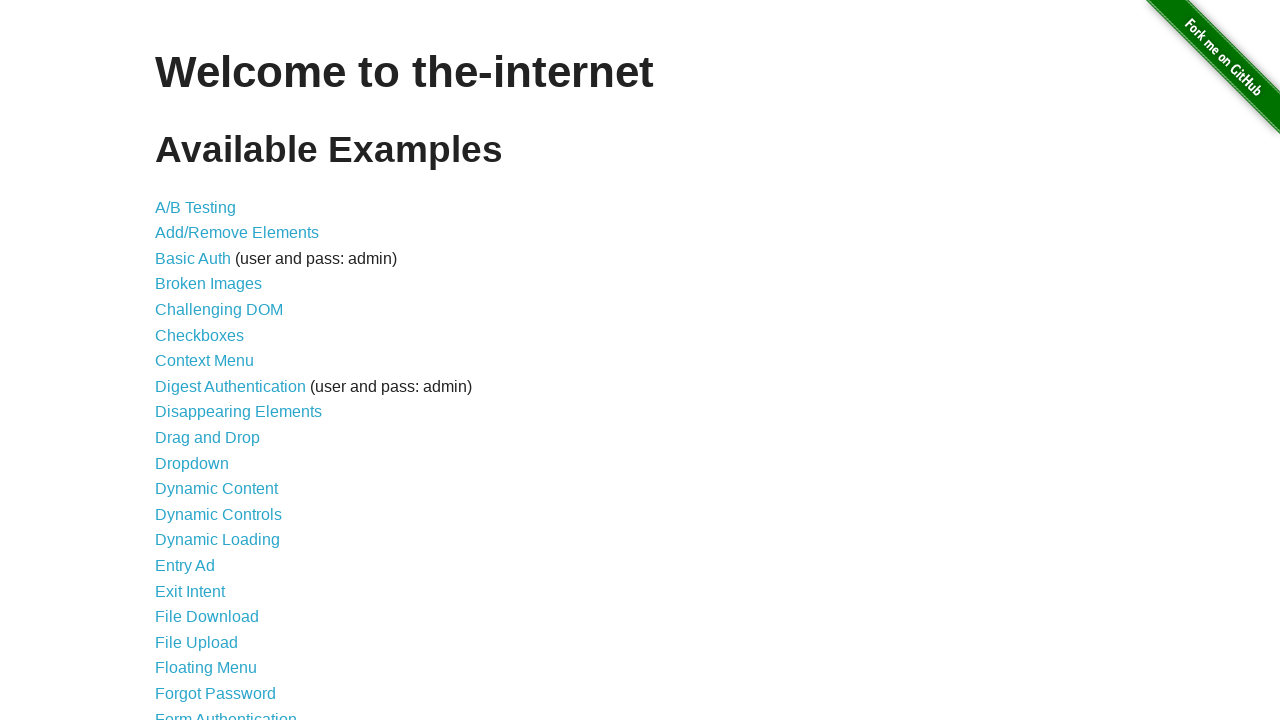

Clicked Checkboxes link at (200, 335) on a[href='/checkboxes']
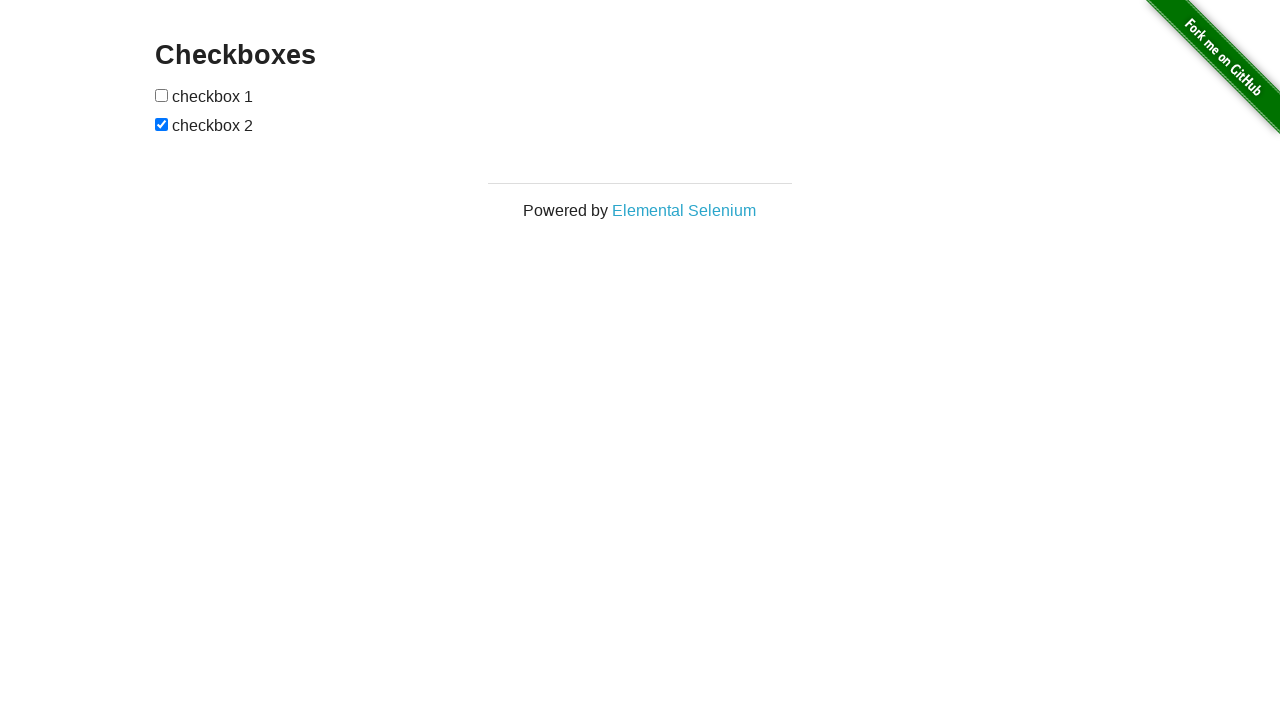

Located first checkbox
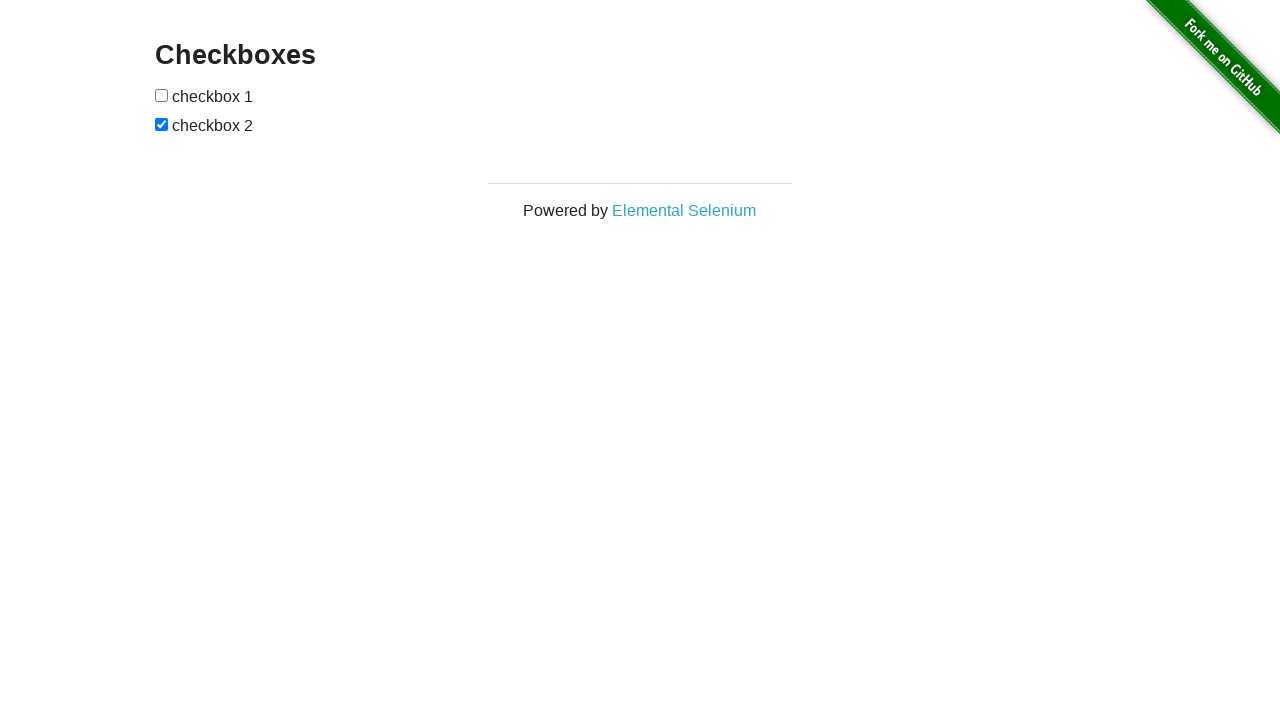

Located second checkbox
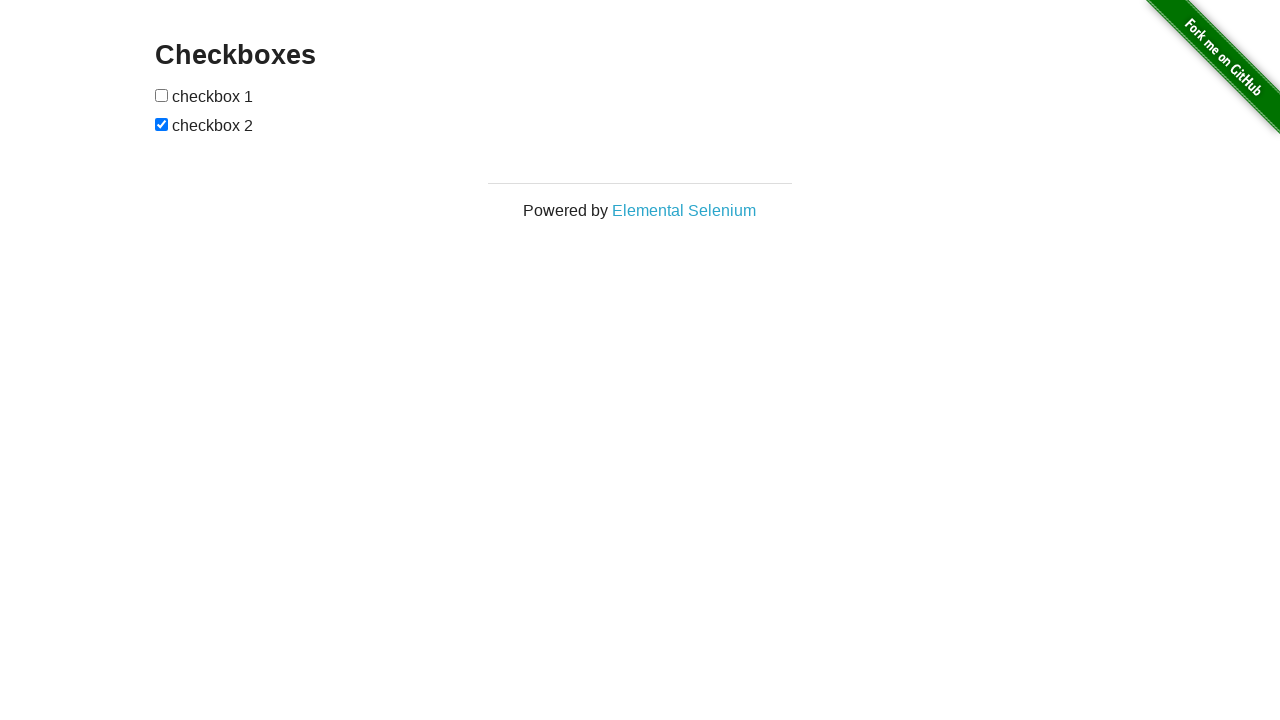

Clicked first checkbox to select it at (162, 95) on #checkboxes input >> nth=0
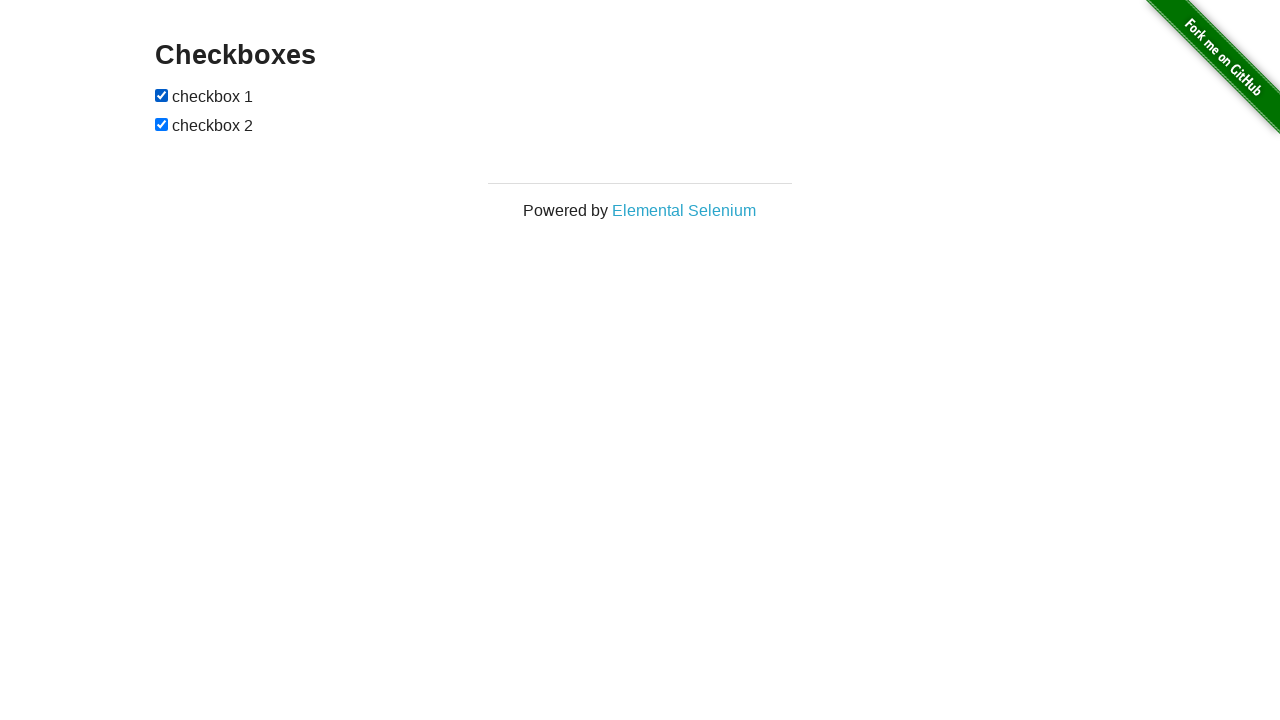

Second checkbox was already selected
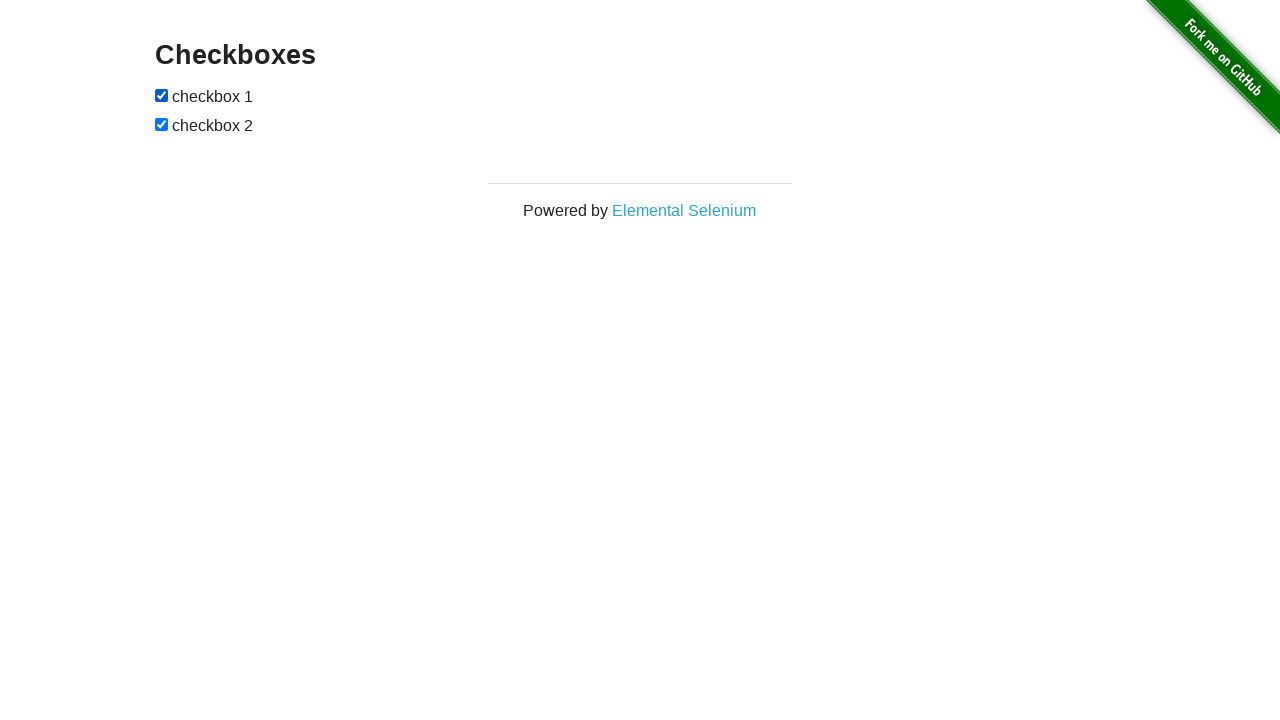

Verified first checkbox is selected
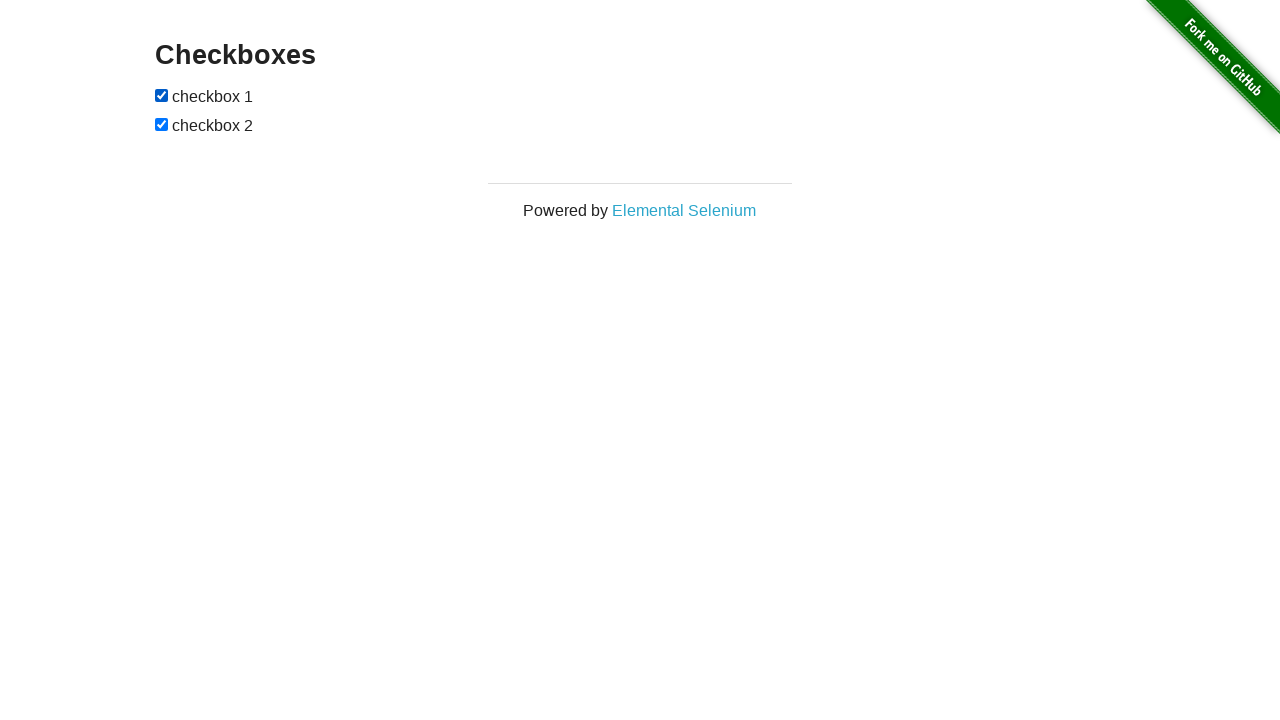

Verified second checkbox is selected
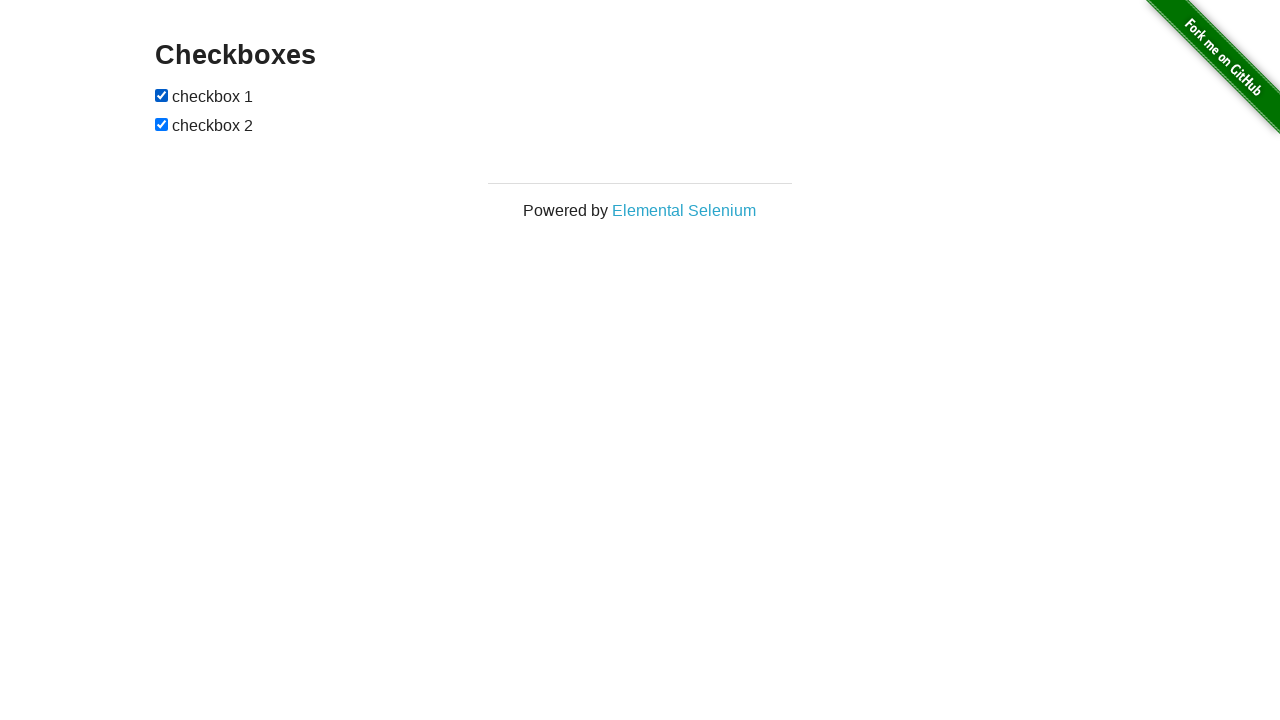

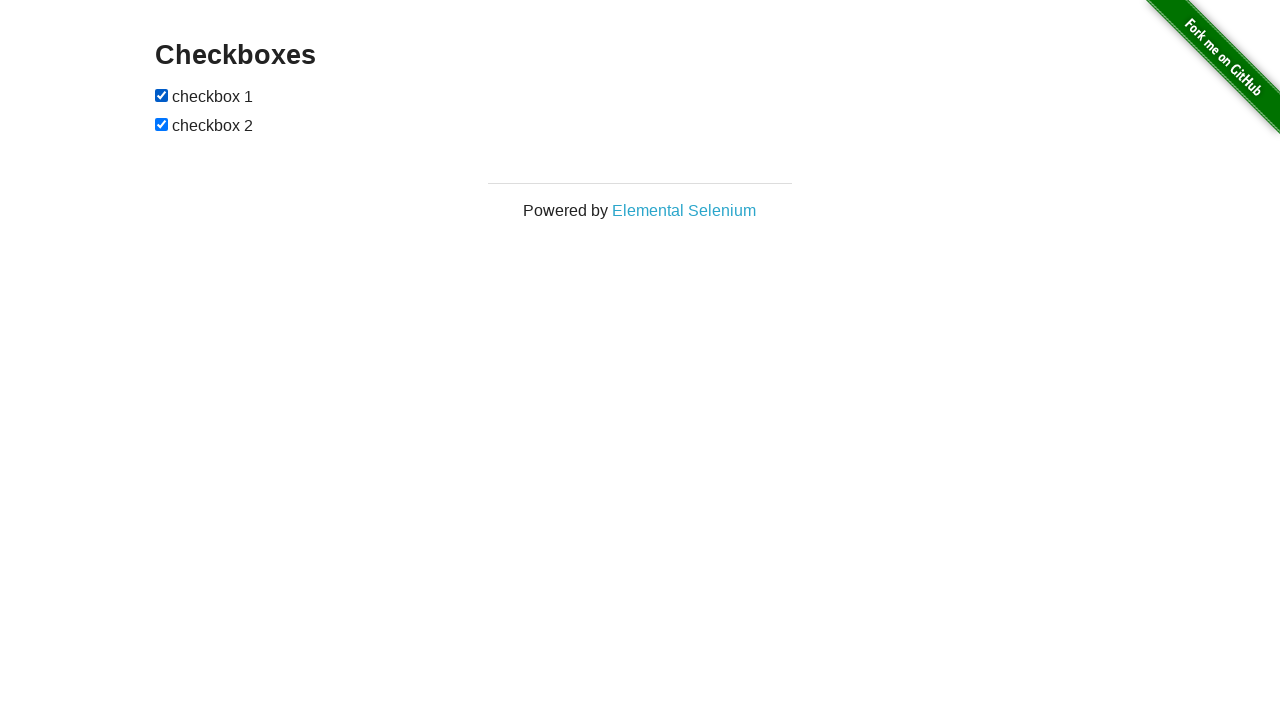